Tests filtering to display all todo items after applying other filters.

Starting URL: https://demo.playwright.dev/todomvc

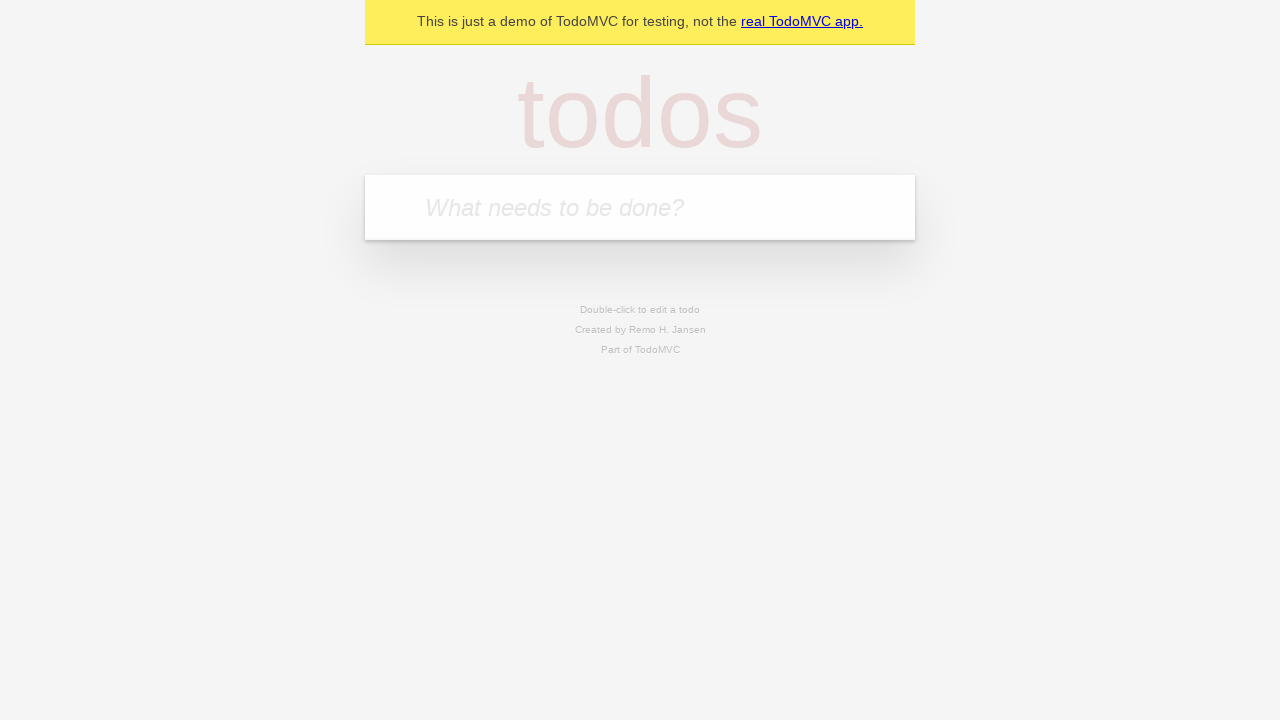

Filled todo input with 'buy some cheese' on internal:attr=[placeholder="What needs to be done?"i]
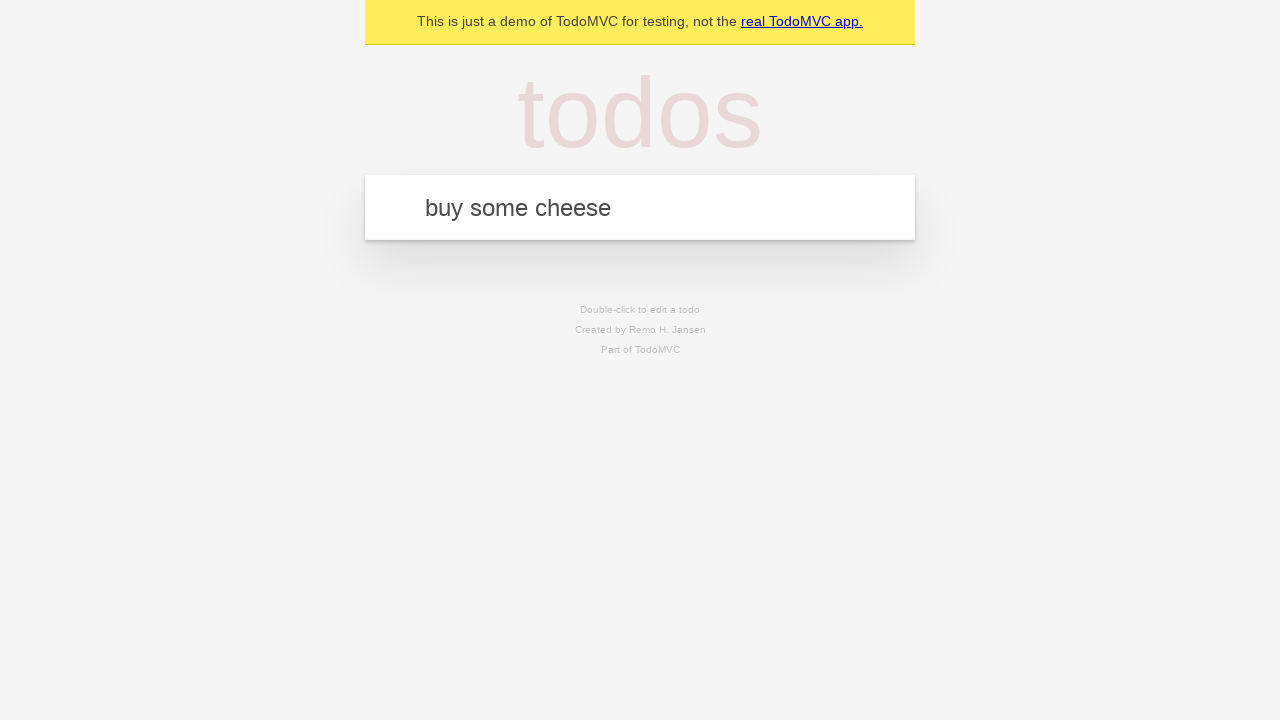

Pressed Enter to create first todo item on internal:attr=[placeholder="What needs to be done?"i]
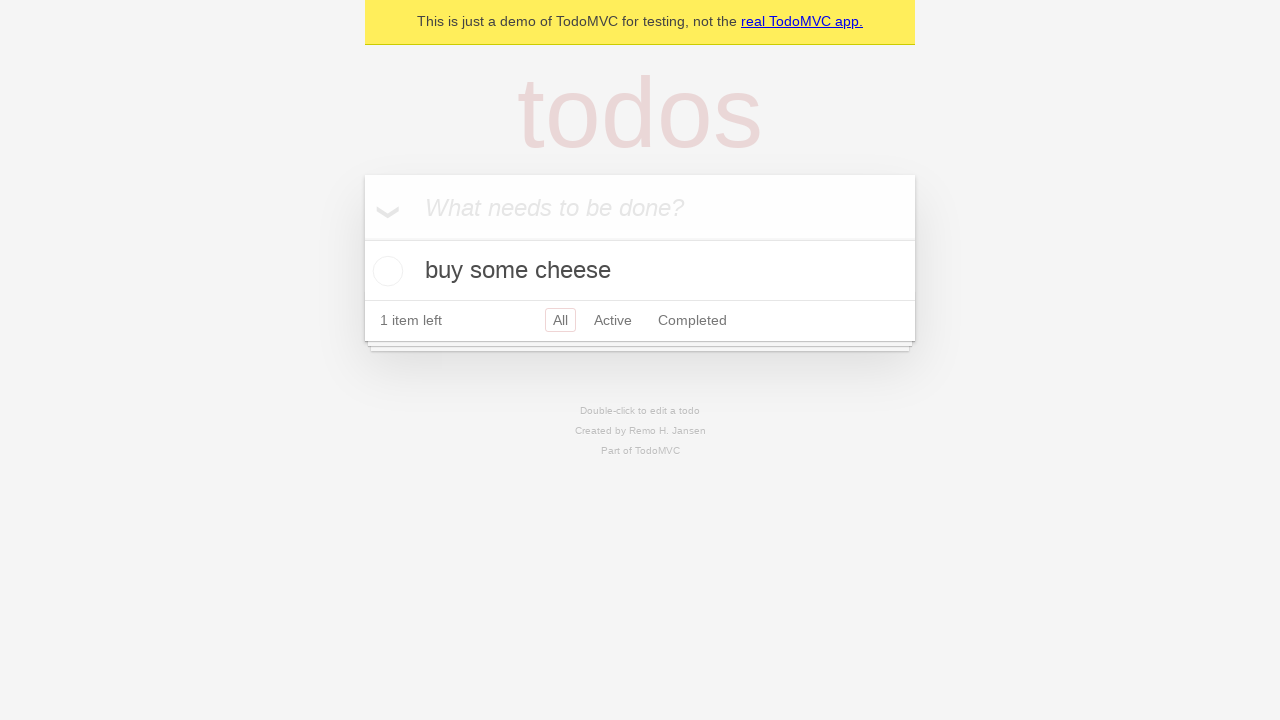

Filled todo input with 'feed the cat' on internal:attr=[placeholder="What needs to be done?"i]
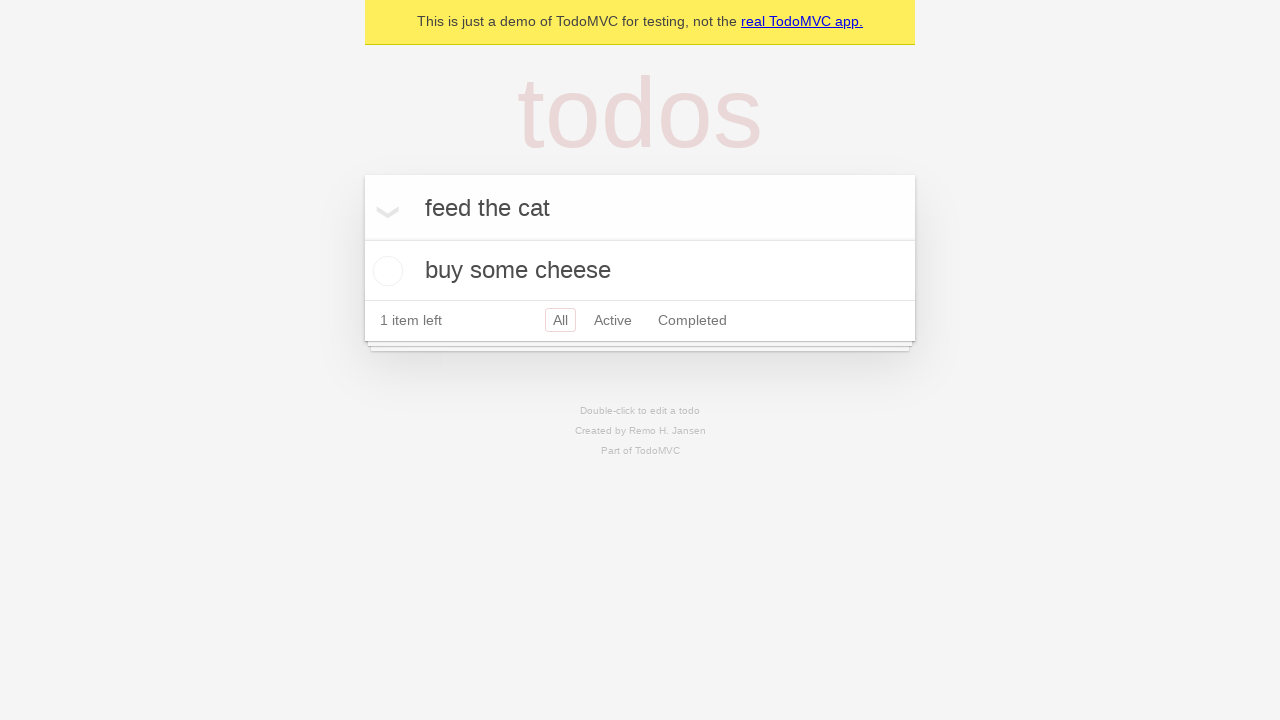

Pressed Enter to create second todo item on internal:attr=[placeholder="What needs to be done?"i]
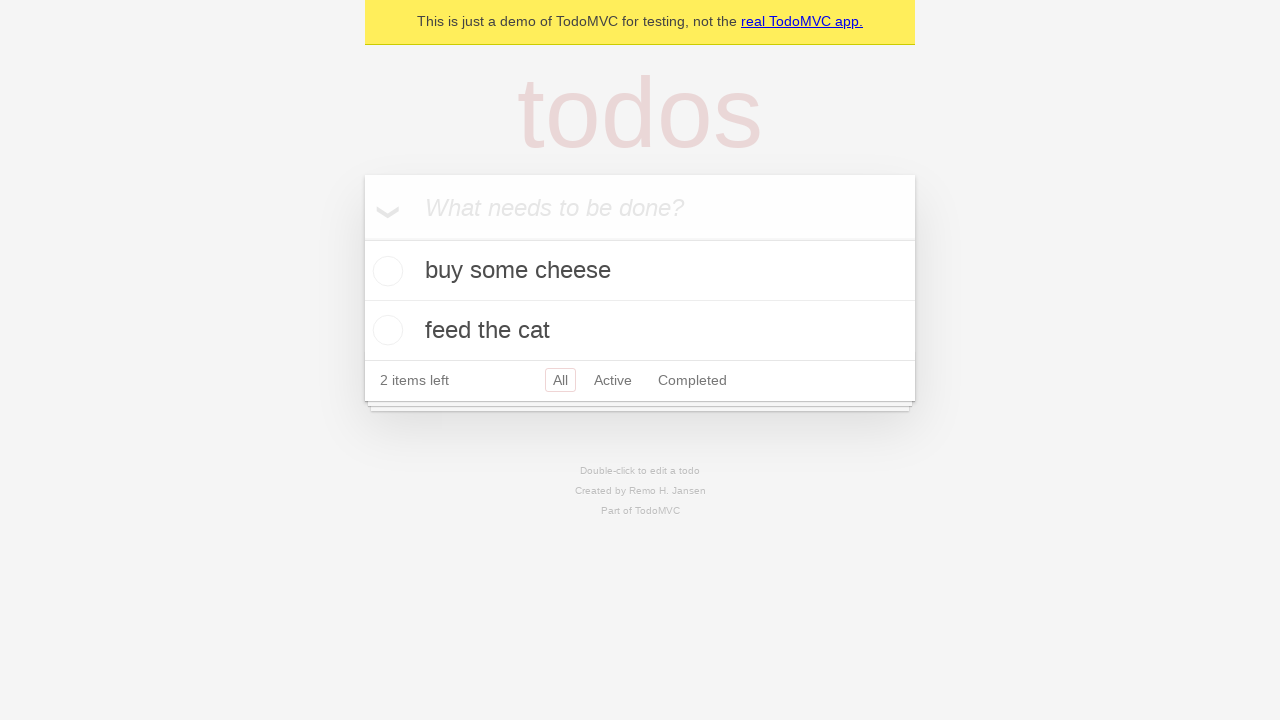

Filled todo input with 'book a doctors appointment' on internal:attr=[placeholder="What needs to be done?"i]
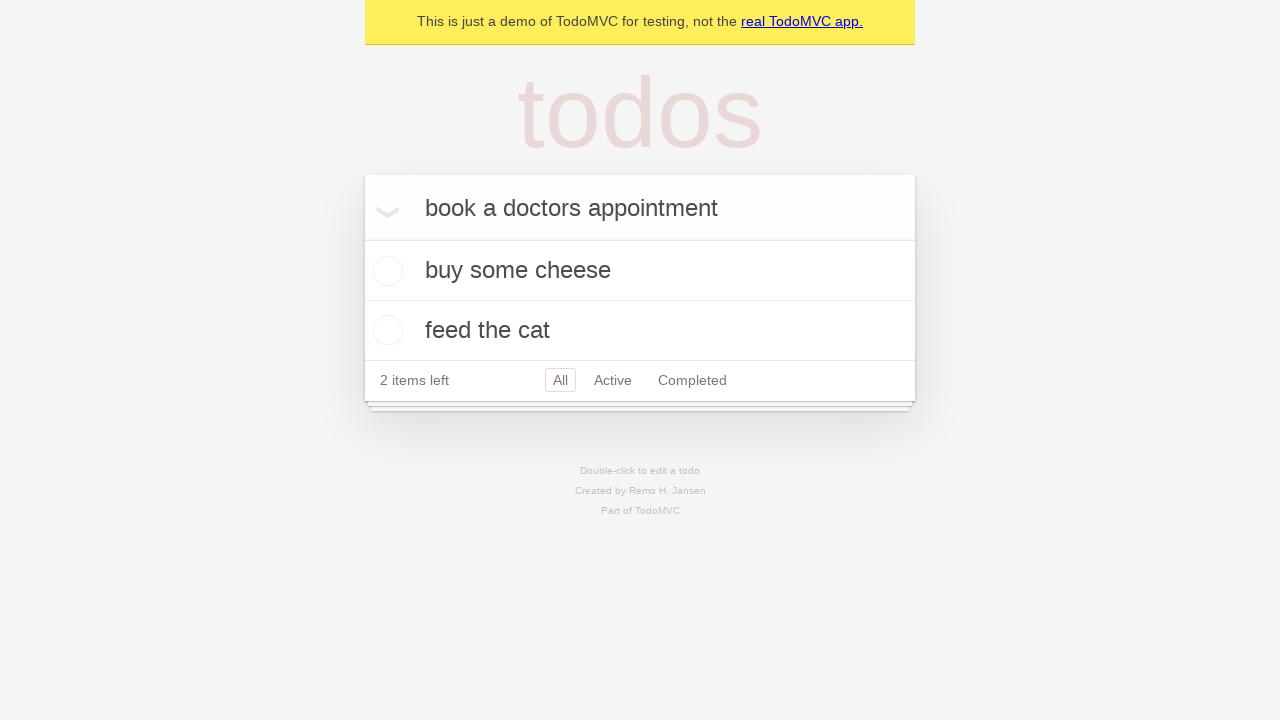

Pressed Enter to create third todo item on internal:attr=[placeholder="What needs to be done?"i]
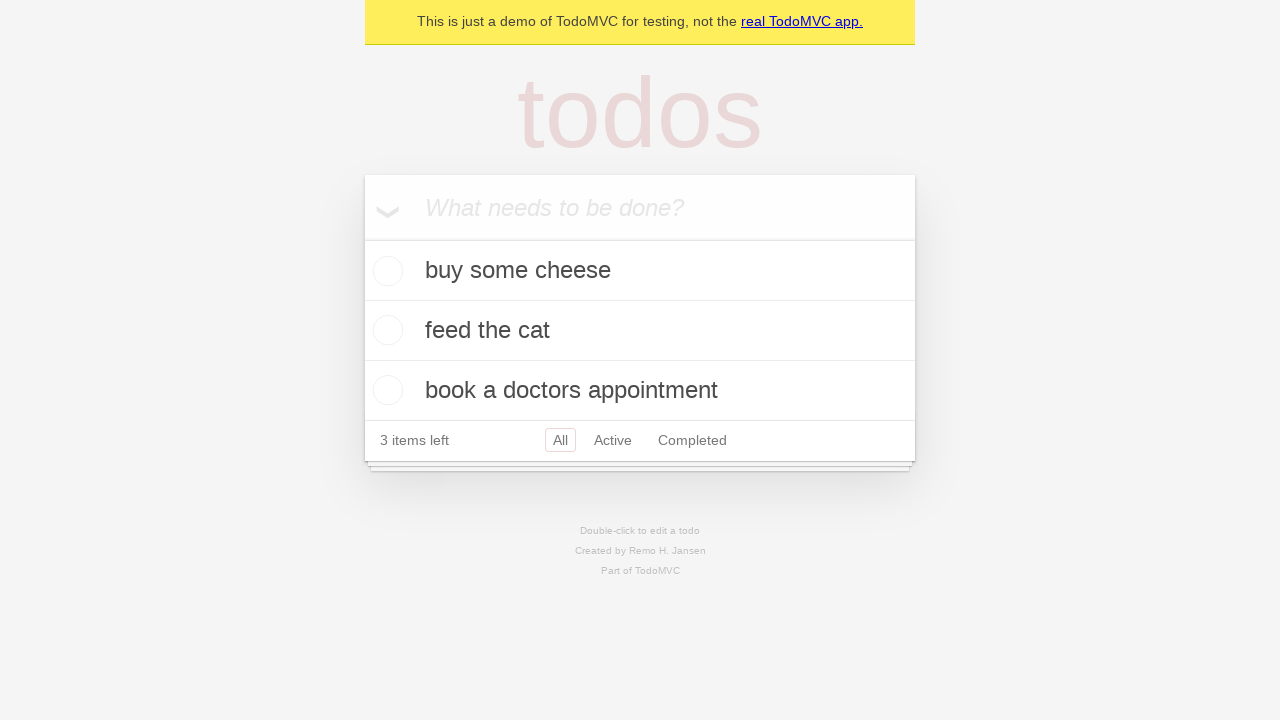

Checked the second todo item checkbox at (385, 330) on internal:testid=[data-testid="todo-item"s] >> nth=1 >> internal:role=checkbox
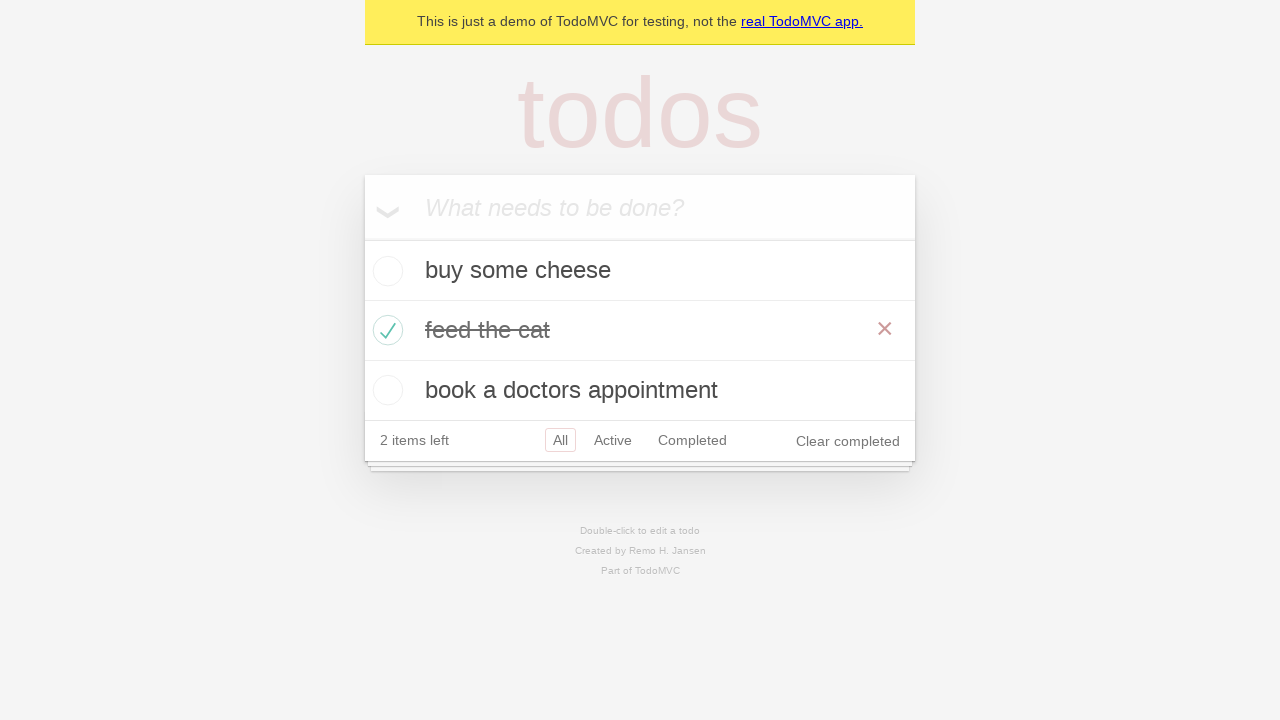

Clicked 'Active' filter to display active items only at (613, 440) on internal:role=link[name="Active"i]
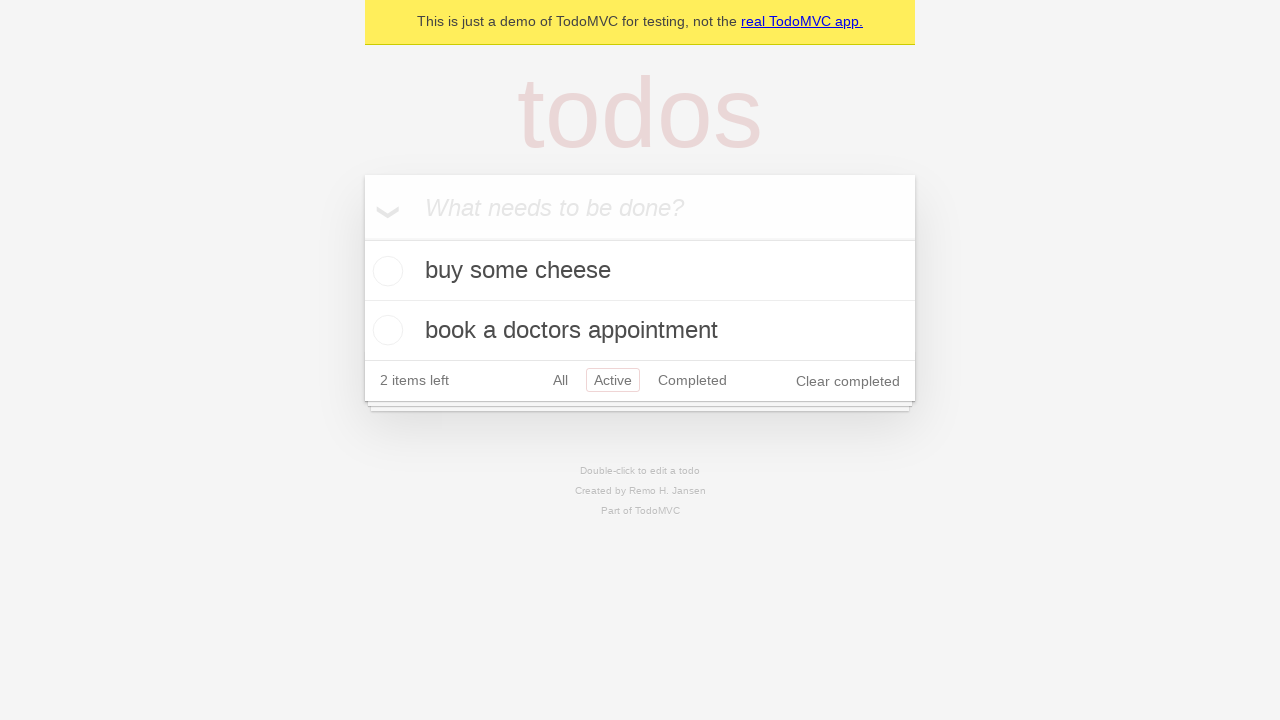

Clicked 'Completed' filter to display completed items only at (692, 380) on internal:role=link[name="Completed"i]
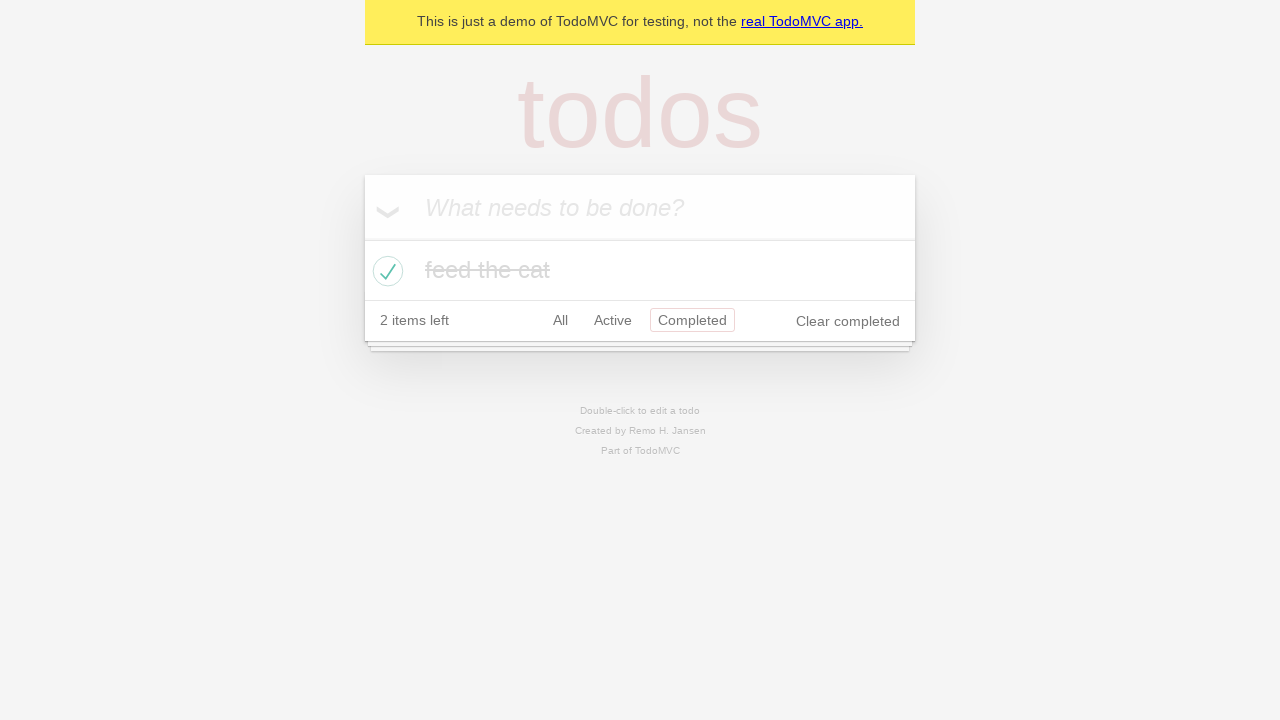

Clicked 'All' filter to display all todo items at (560, 320) on internal:role=link[name="All"i]
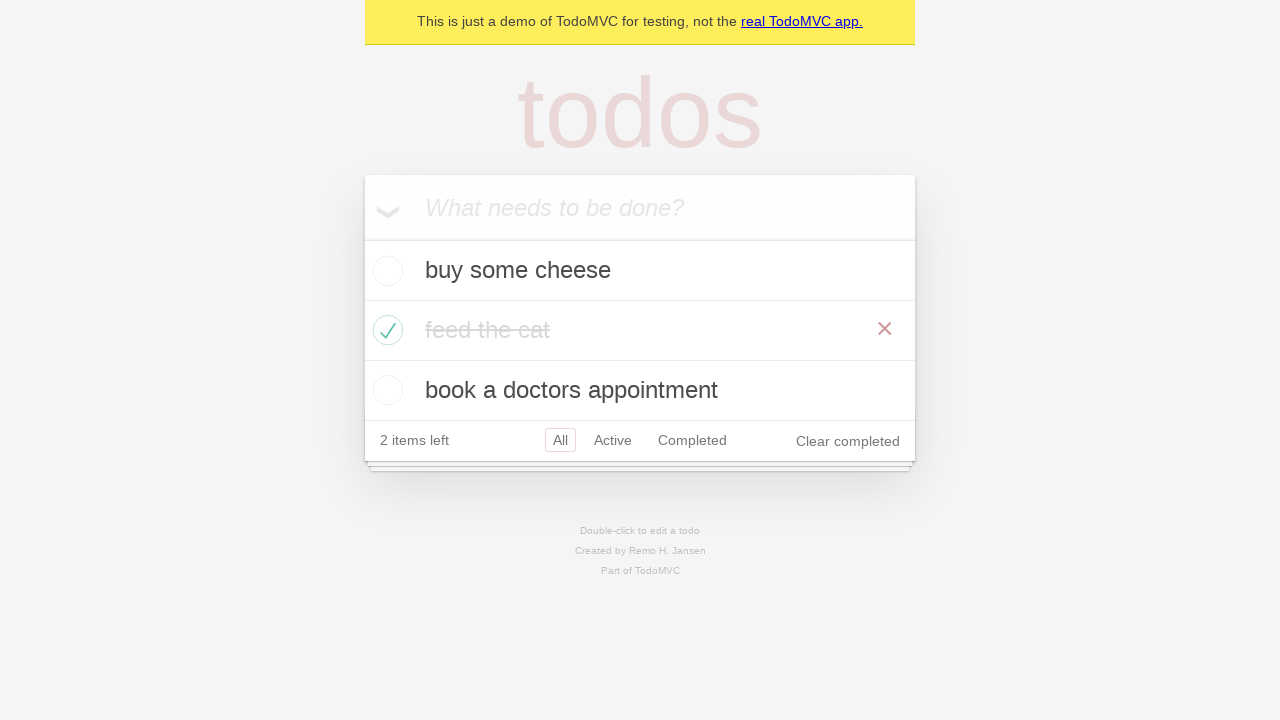

Verified all todo items are displayed on the page
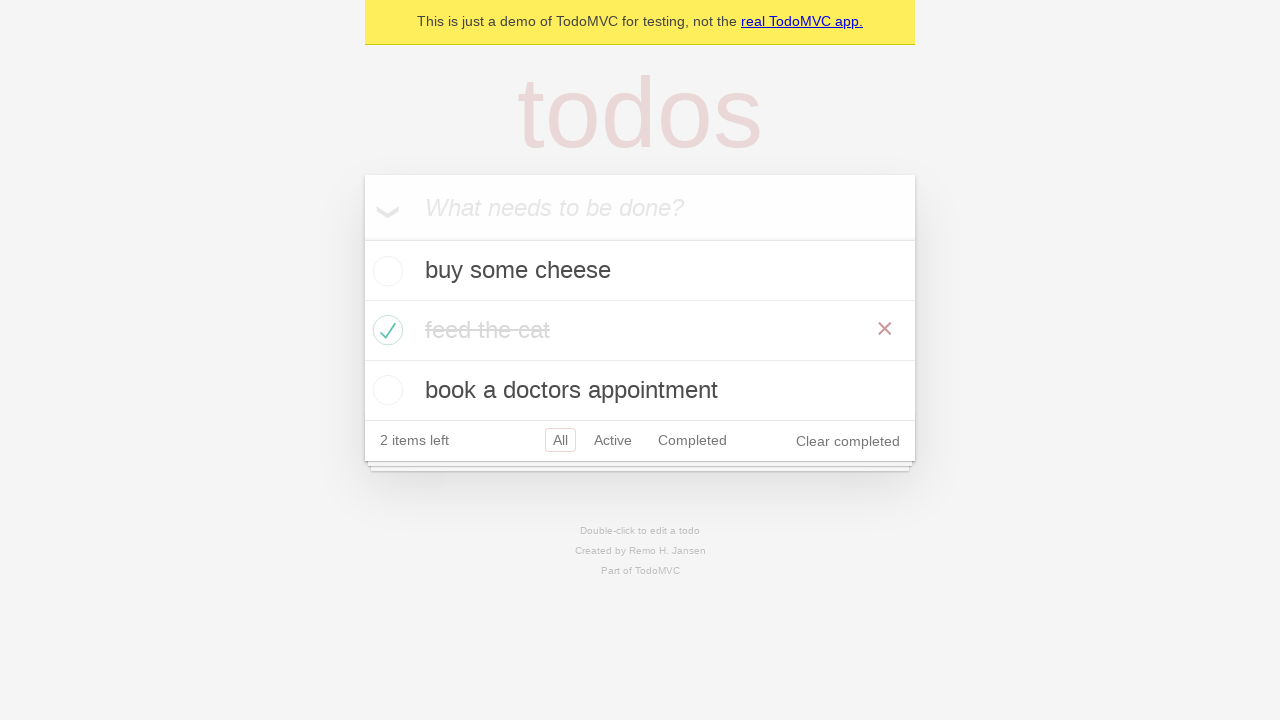

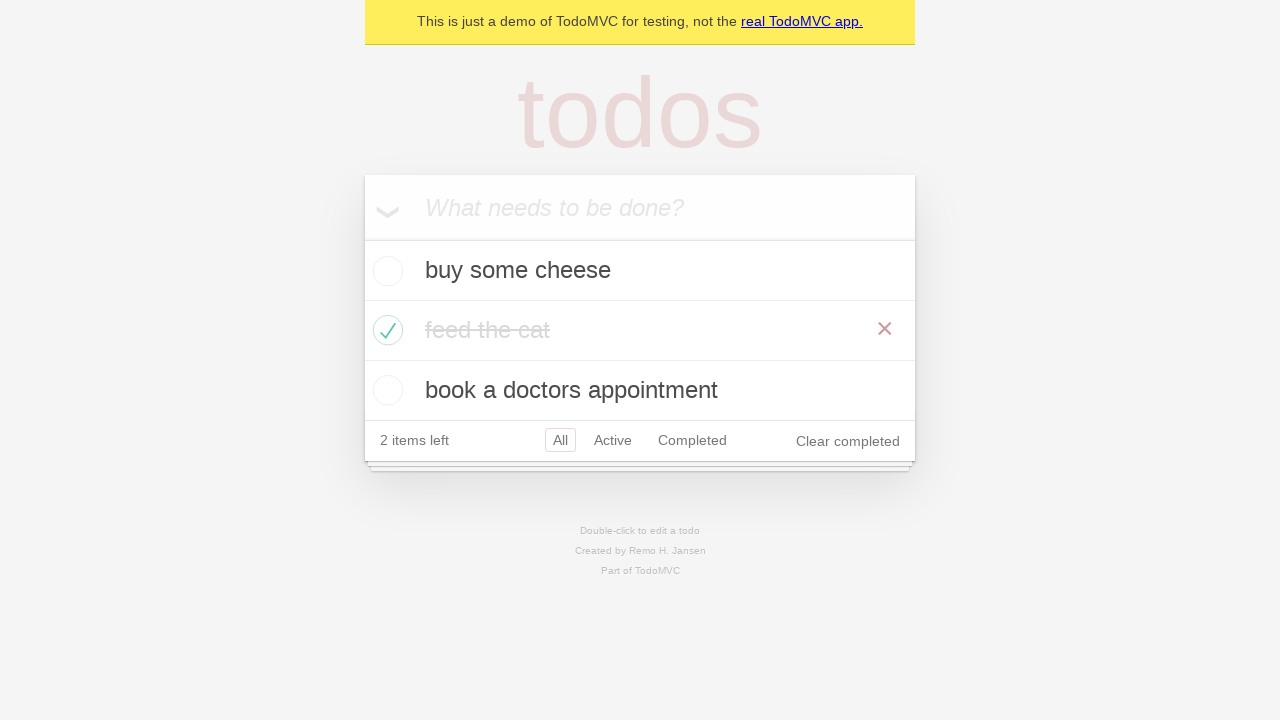